Navigates to the Demoblaze demo e-commerce site and waits for product listings to load, verifying that product elements are present on the page.

Starting URL: https://www.demoblaze.com/index.html

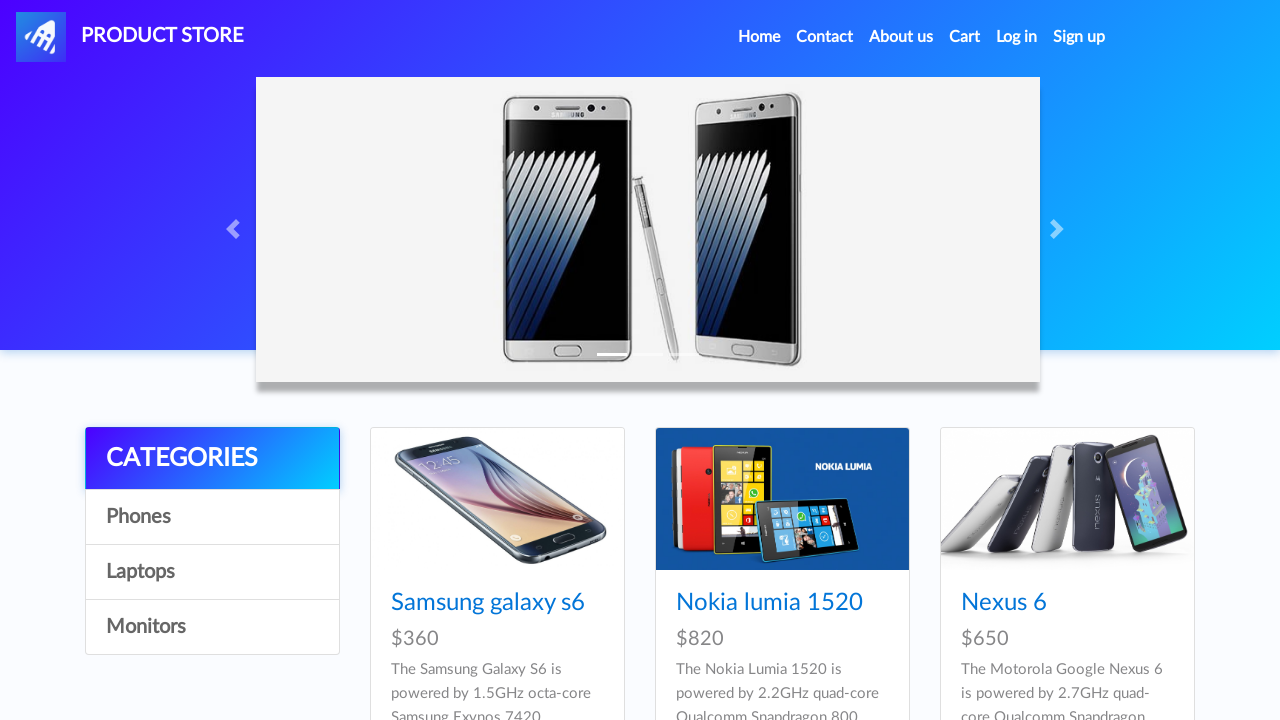

Navigated to Demoblaze e-commerce site
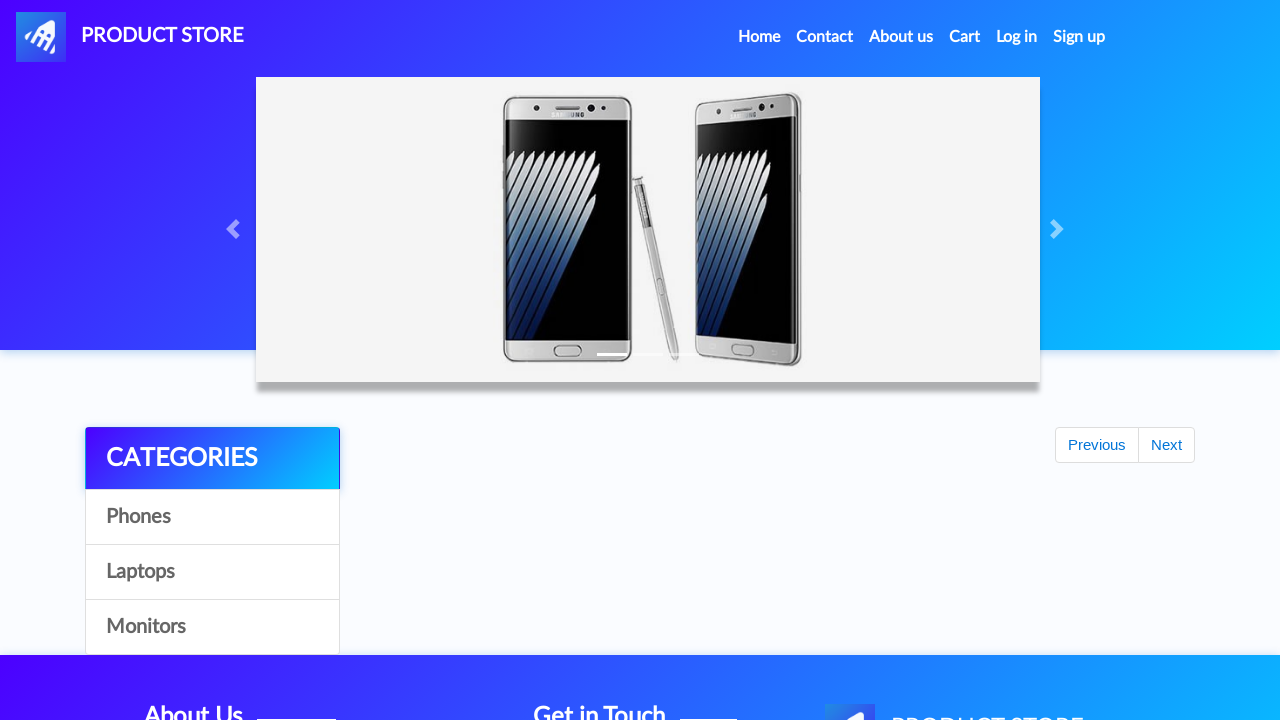

Product listings loaded and product selectors are visible
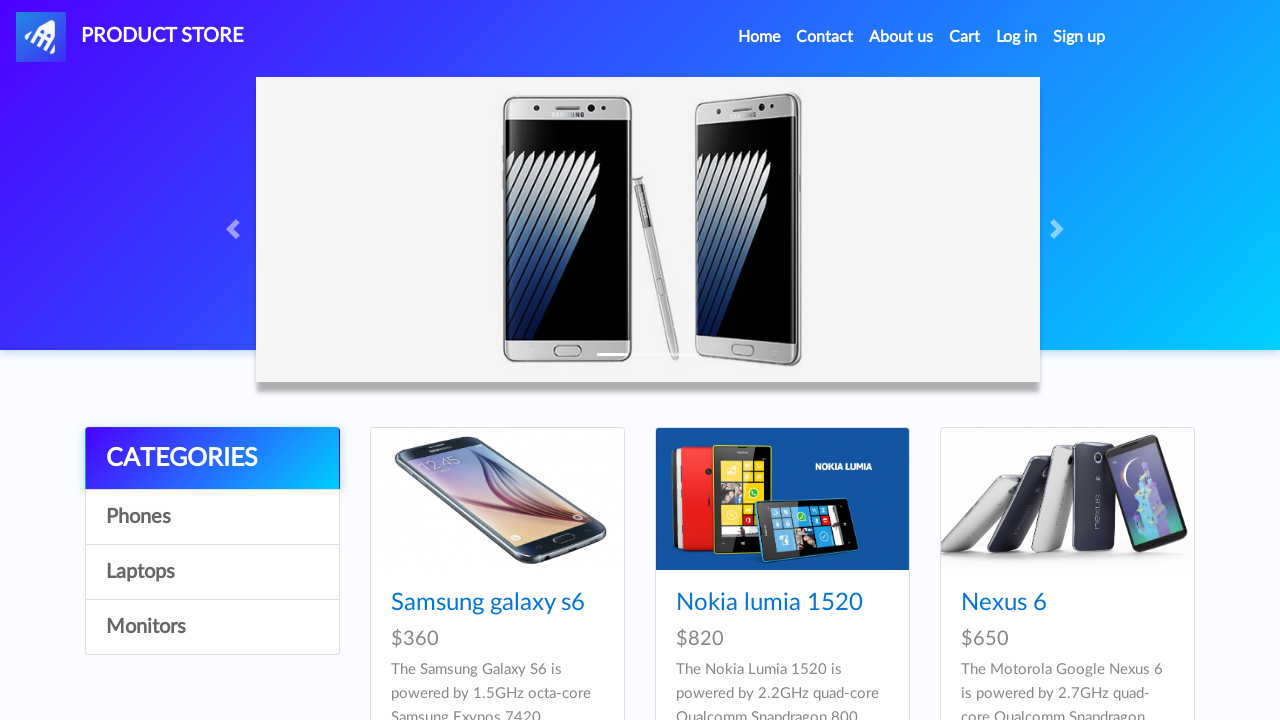

Located product elements on the page
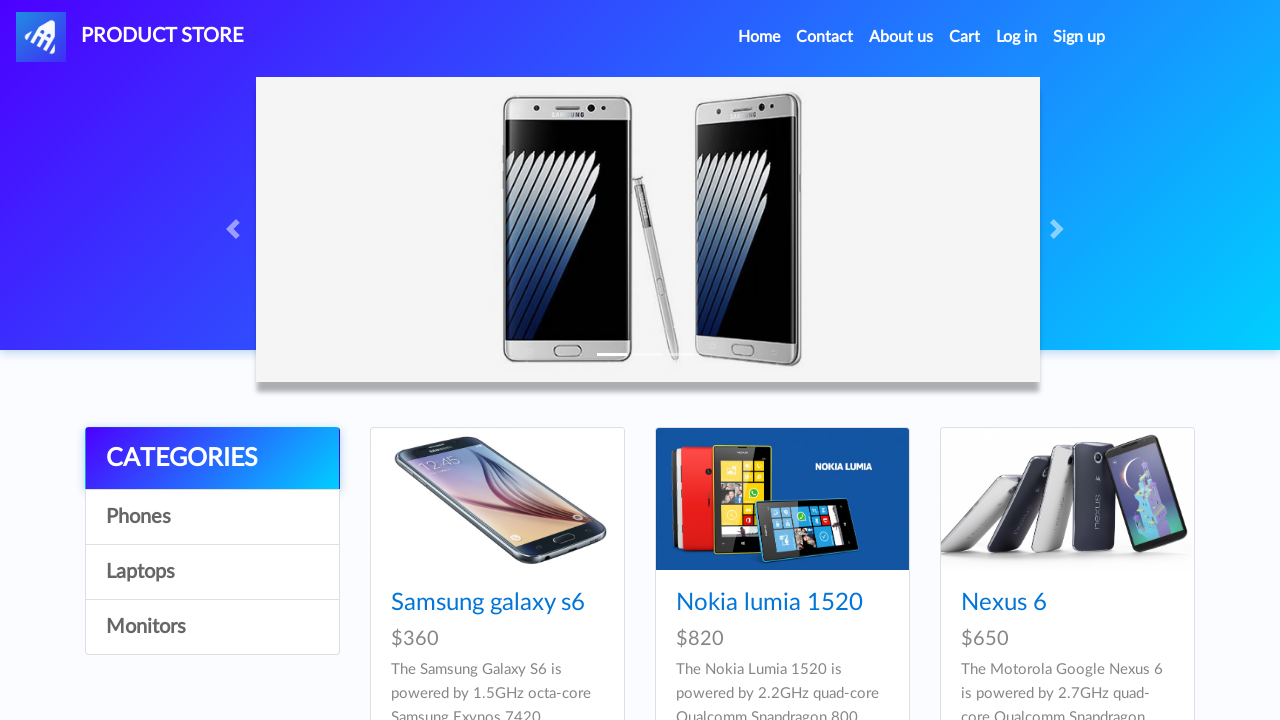

Verified 9 products are present on the page
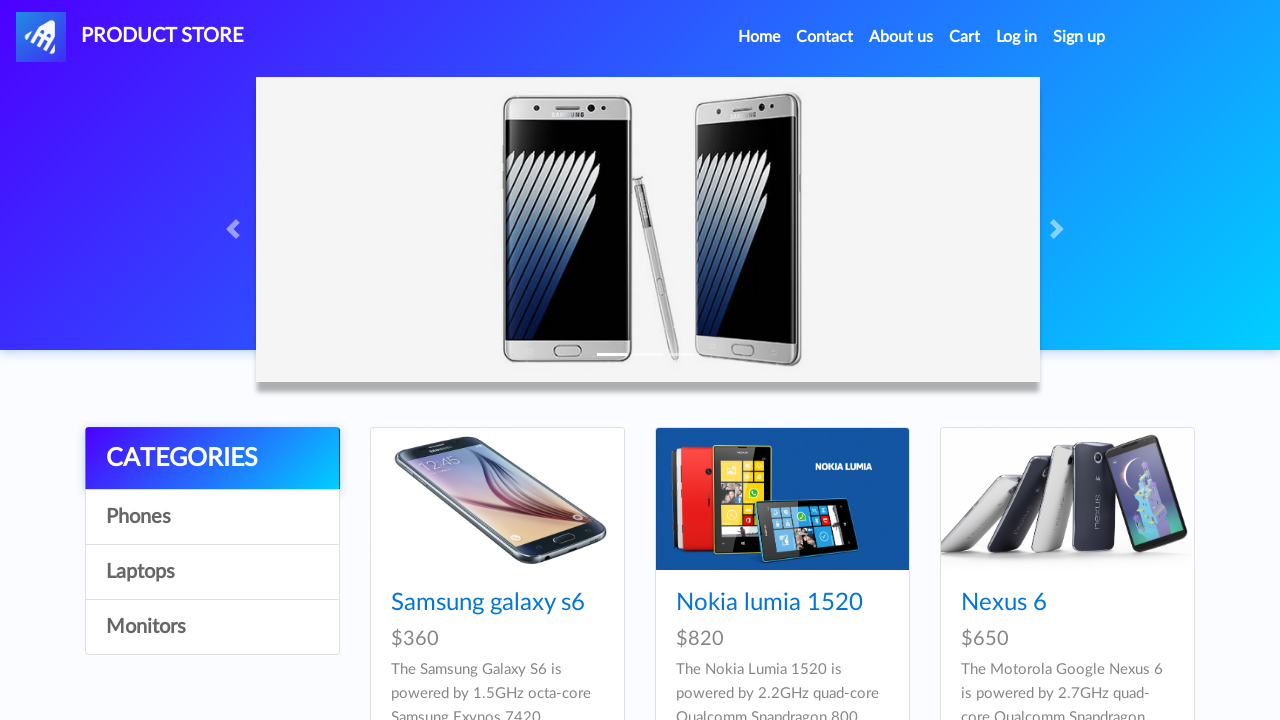

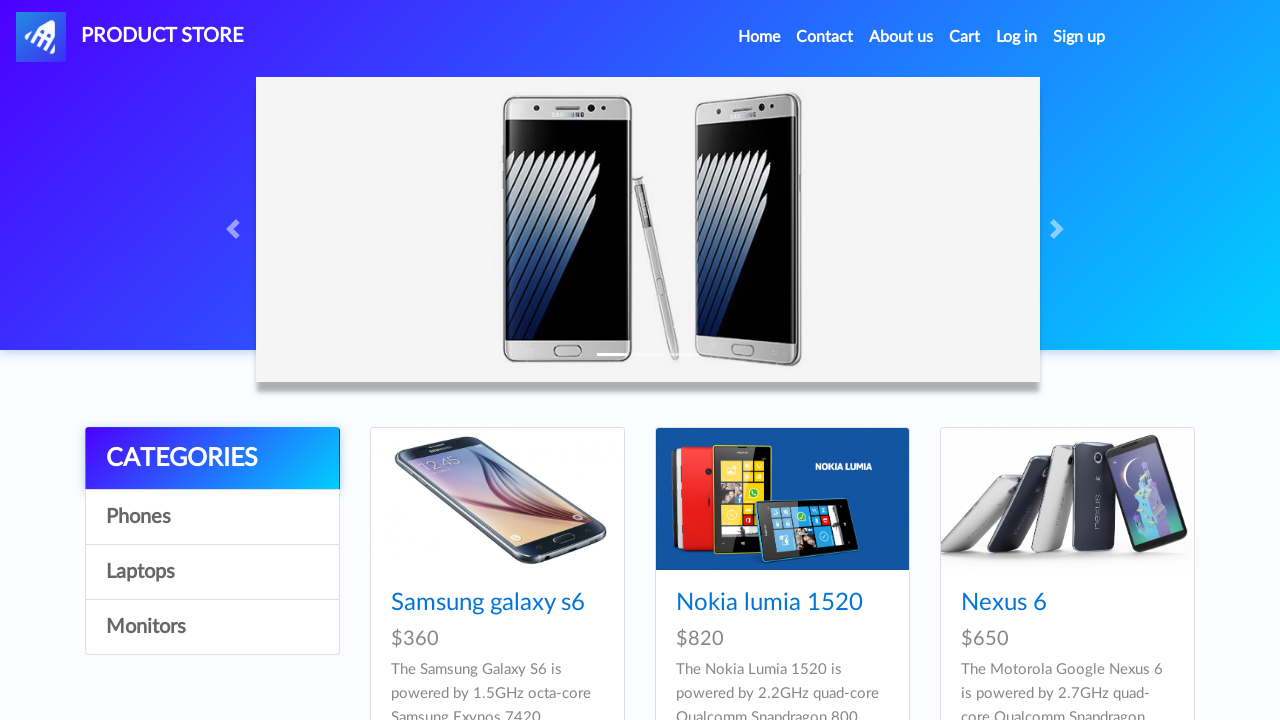